Tests responsive design by resizing browser to mobile dimensions and verifying the desktop header bar is hidden

Starting URL: https://portnov.com

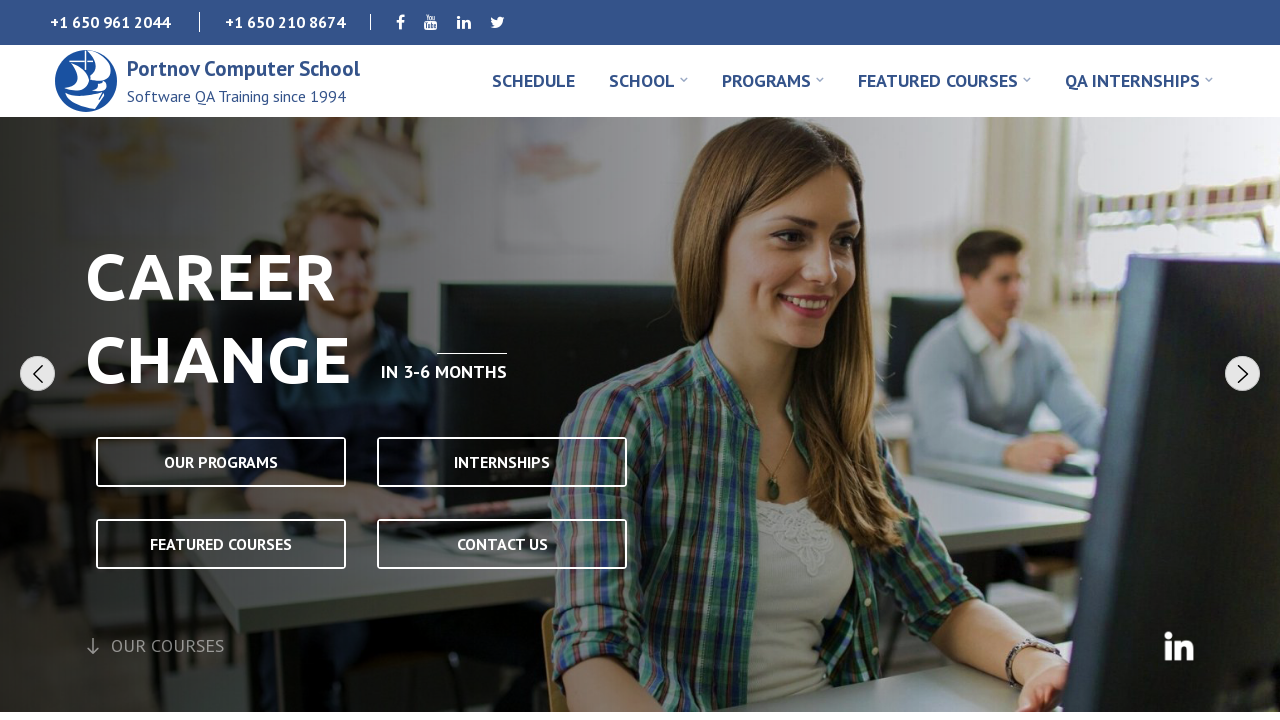

Navigated to https://portnov.com
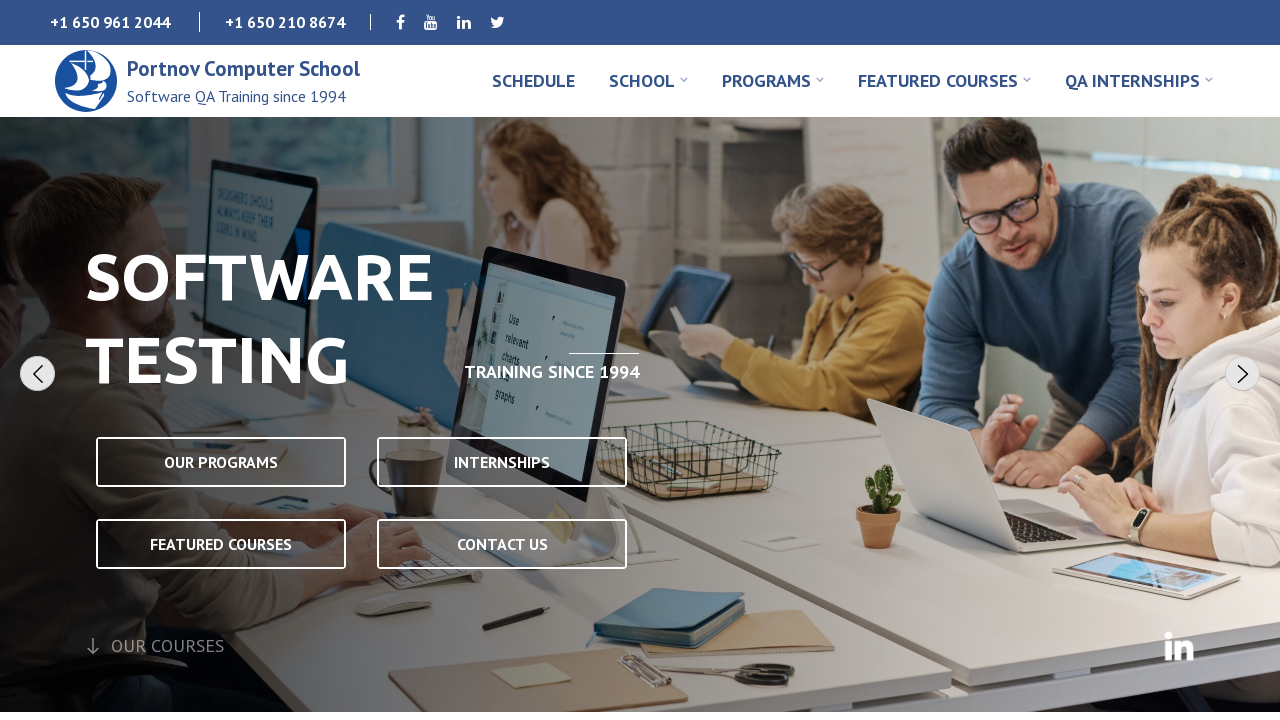

Set viewport to mobile dimensions (980x600)
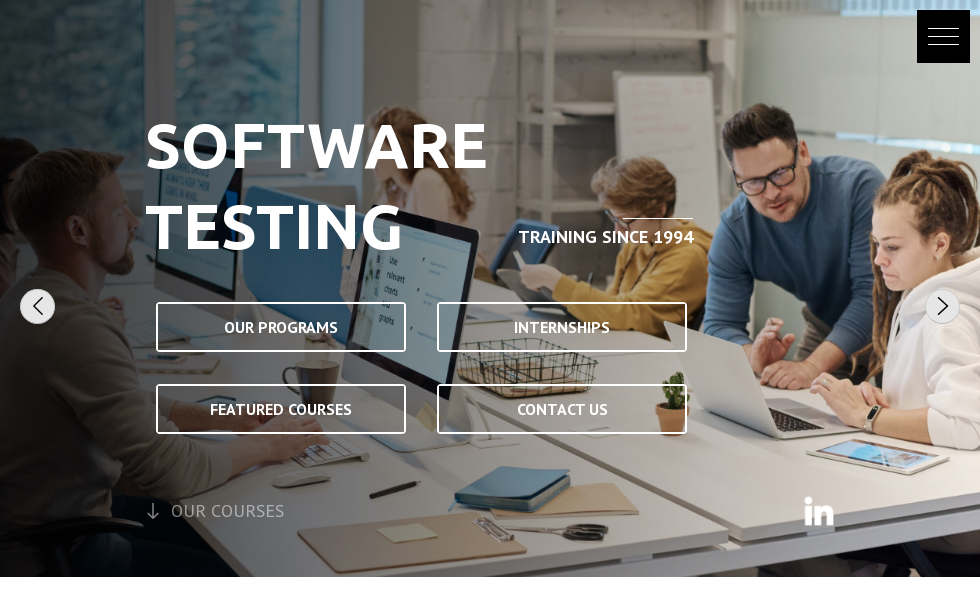

Located desktop header bar element
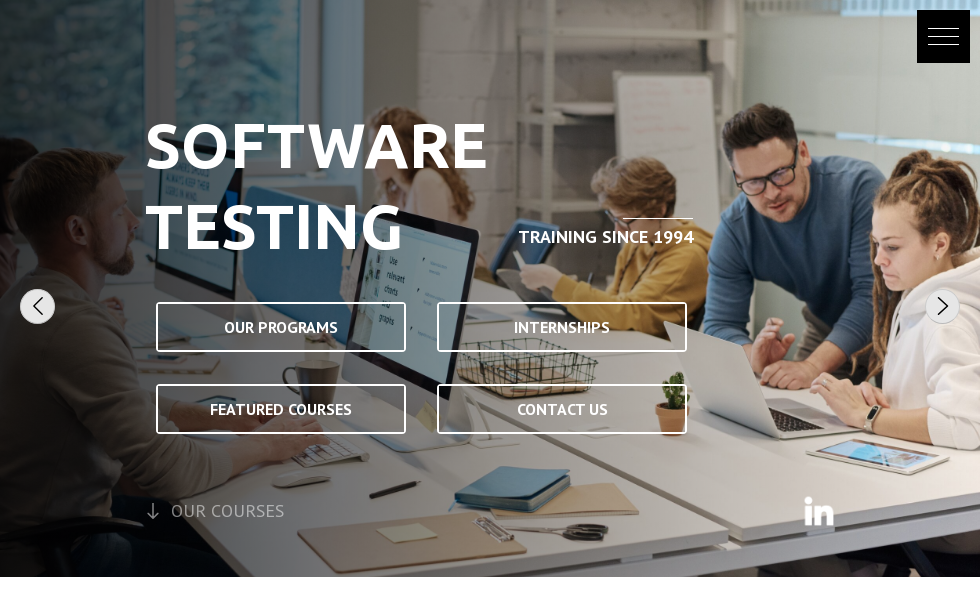

Verified desktop header bar is hidden on mobile viewport
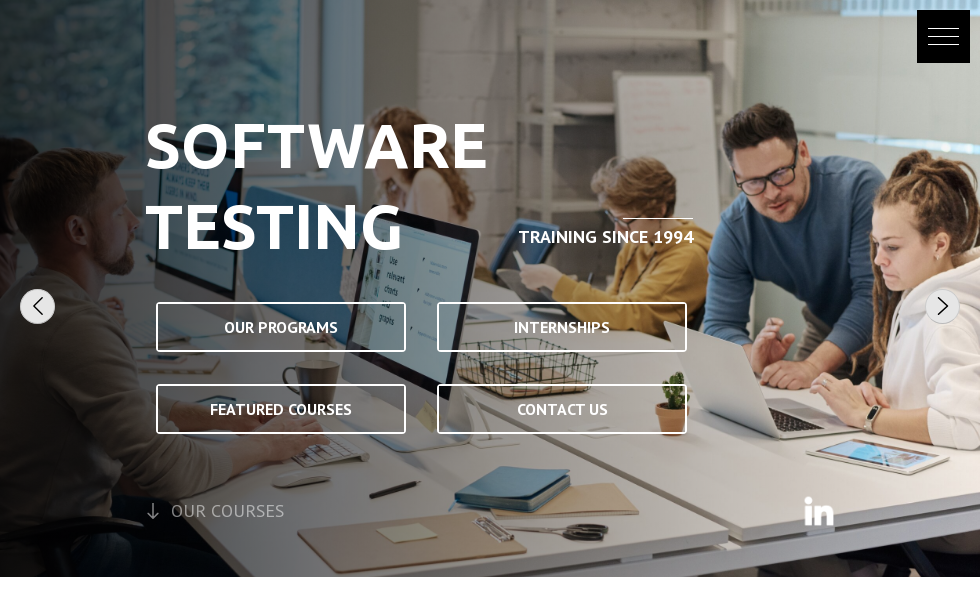

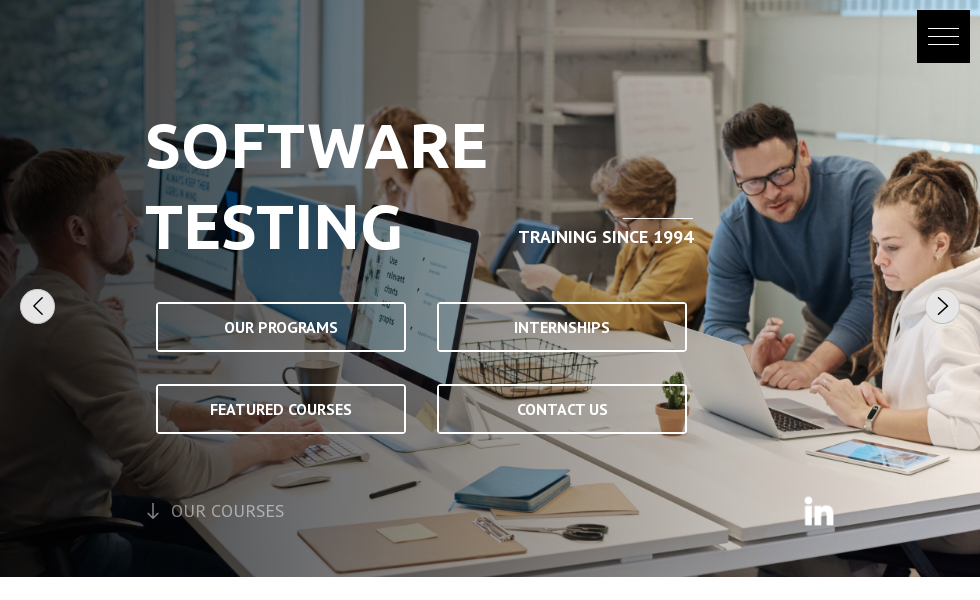